Tests the Text Box form by clicking on Text Box menu item, filling in name and email fields, and submitting

Starting URL: https://demoqa.com/elements

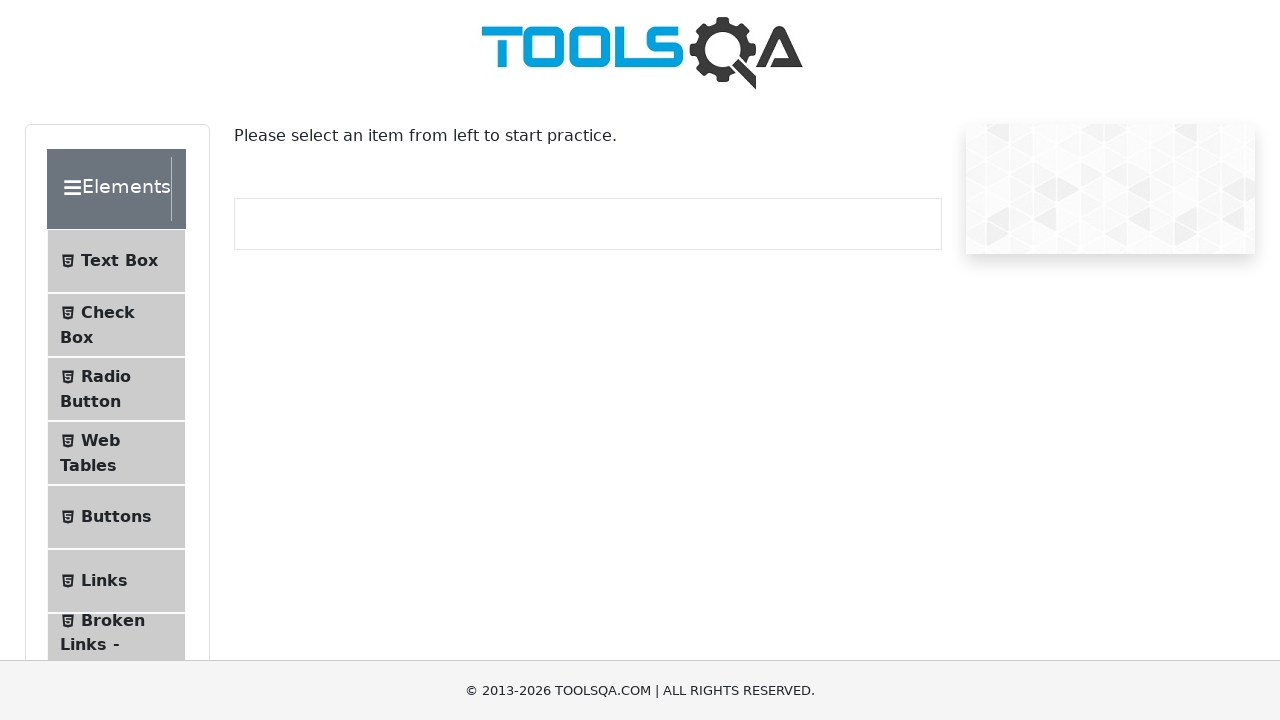

Clicked on Text Box menu item at (119, 261) on text=Text Box
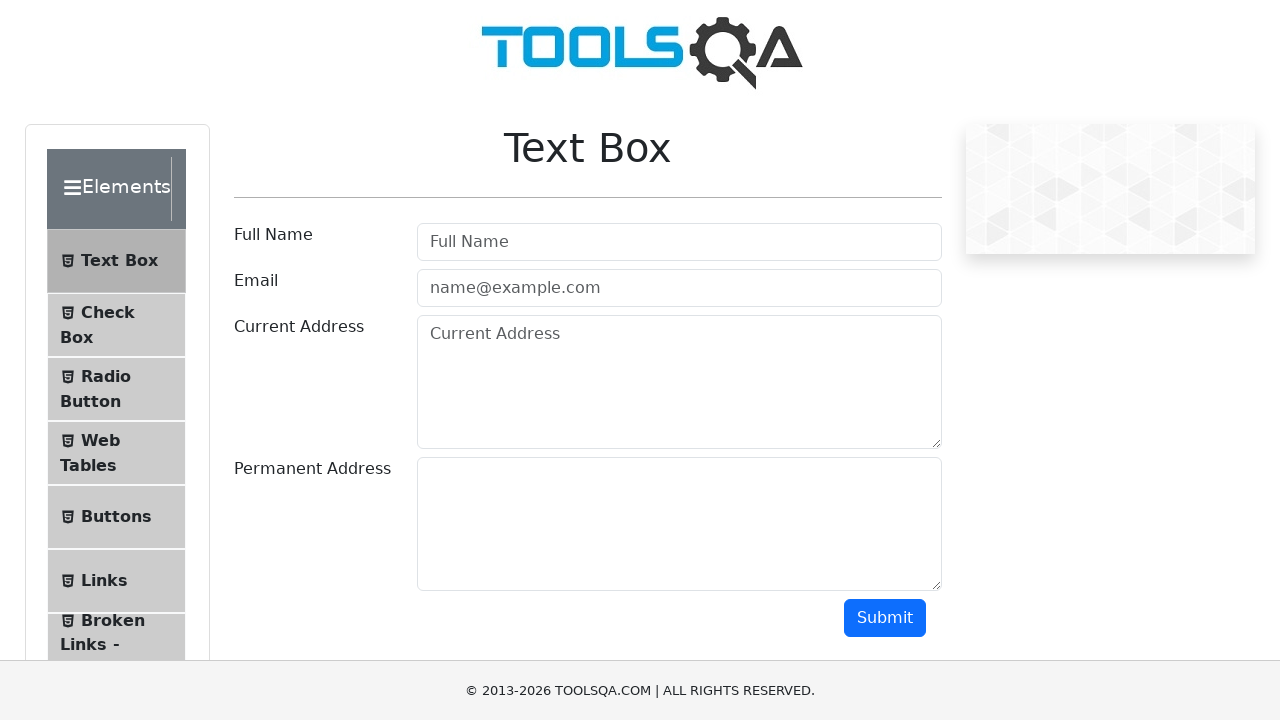

Clicked on Full Name input field at (679, 242) on #userName
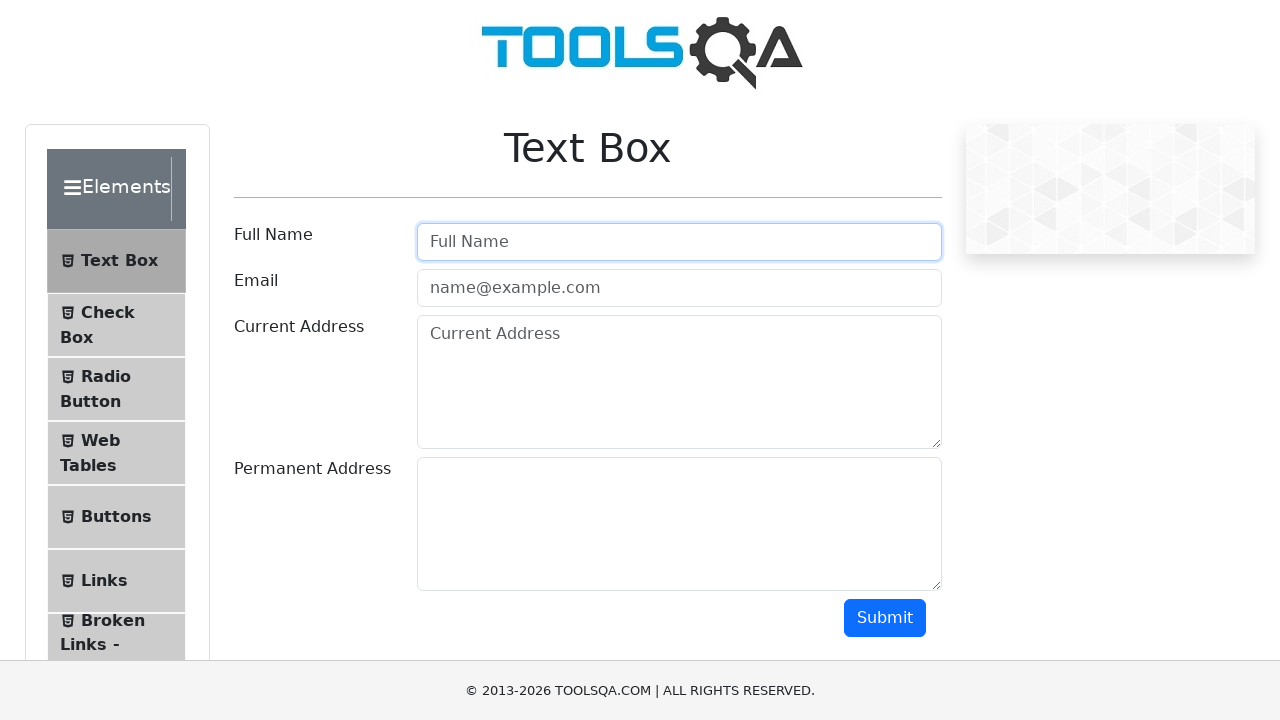

Filled Full Name field with 'Adam Adams' on #userName
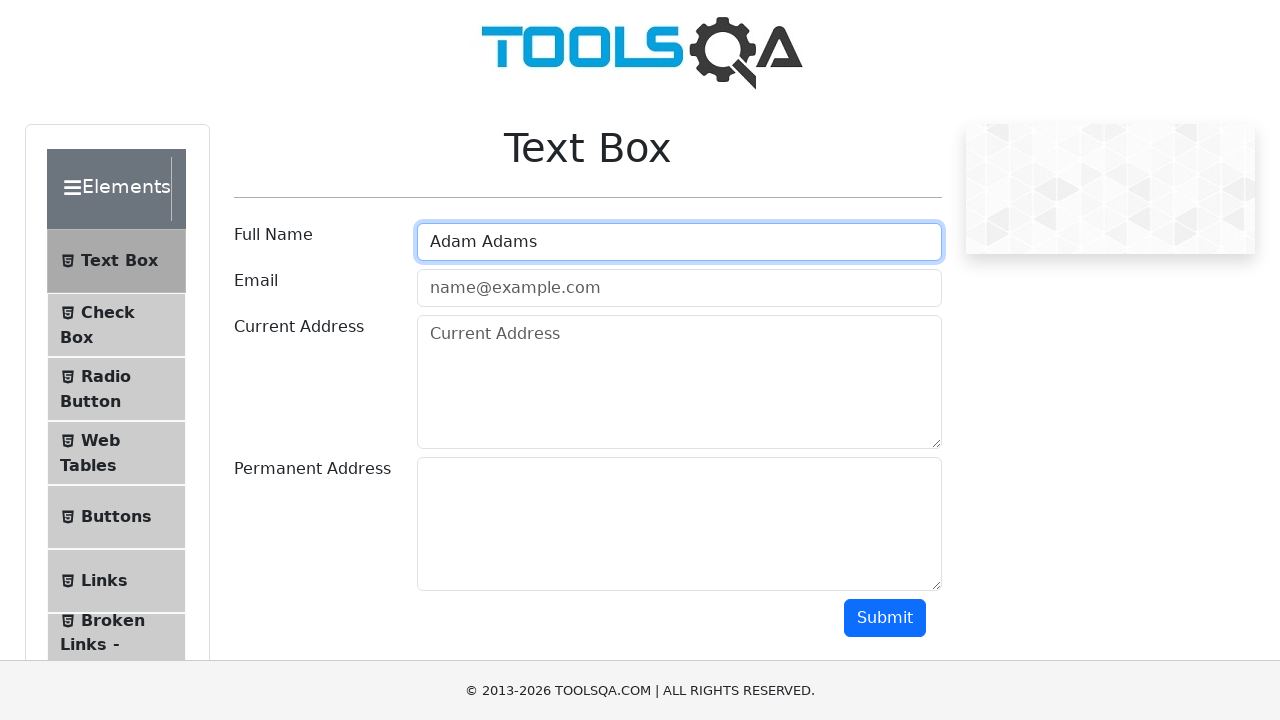

Clicked on Email input field at (679, 288) on #userEmail
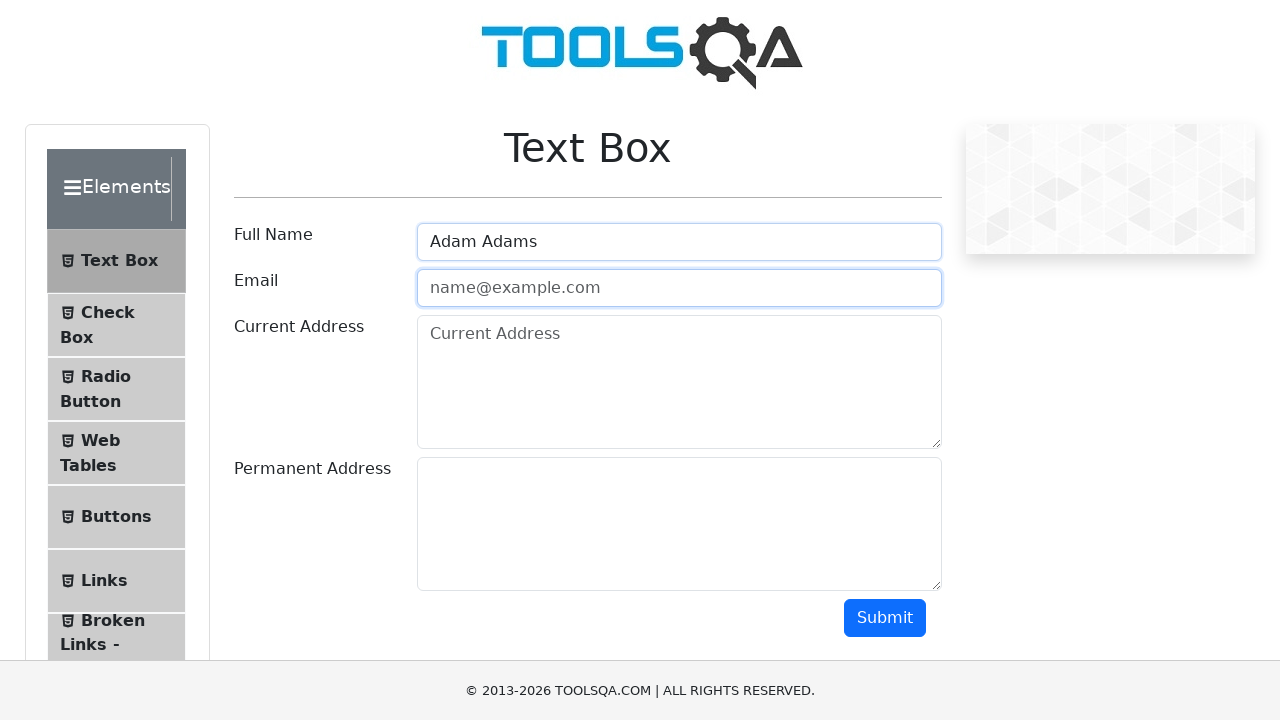

Filled Email field with 'adam@gmail.com' on #userEmail
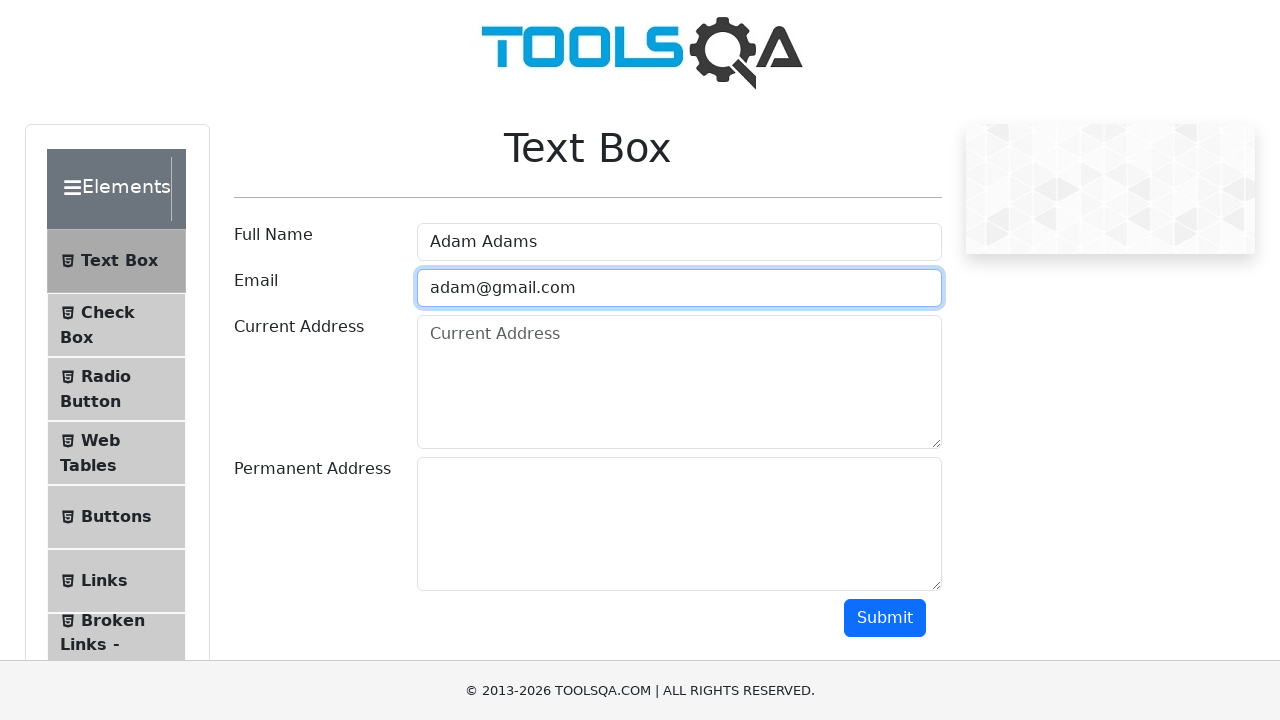

Clicked submit button to submit the Text Box form at (885, 618) on #submit
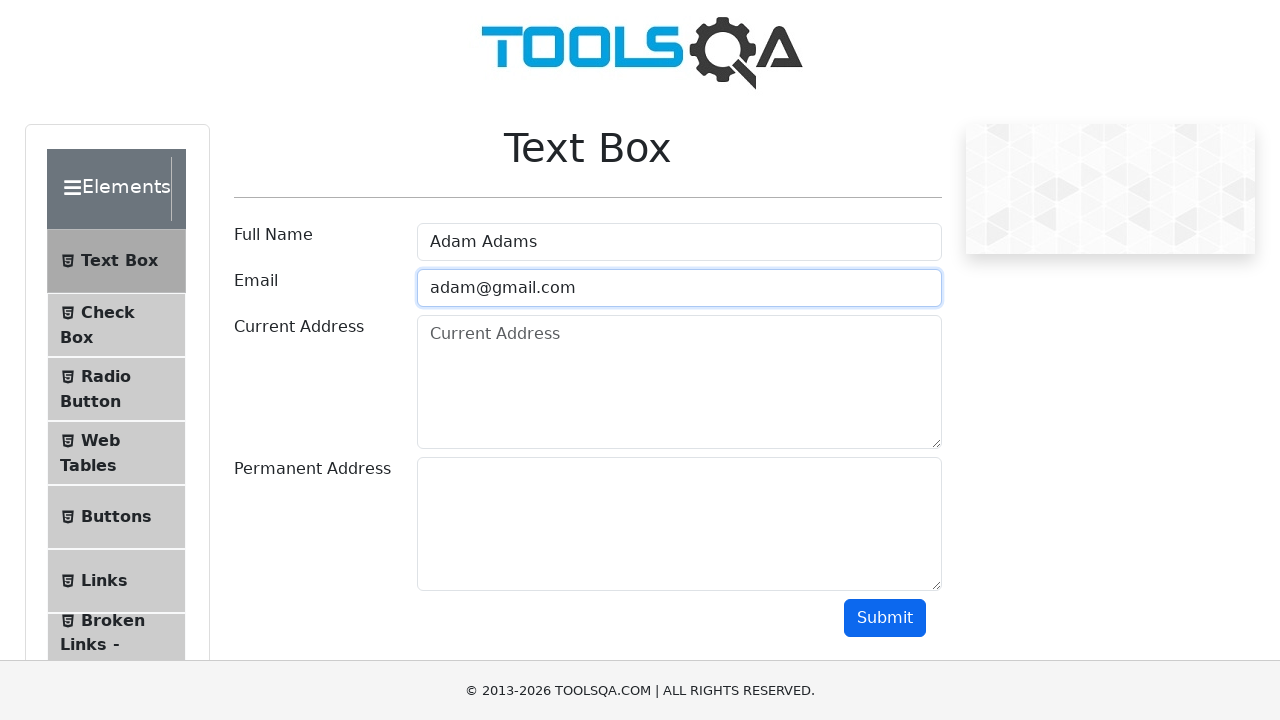

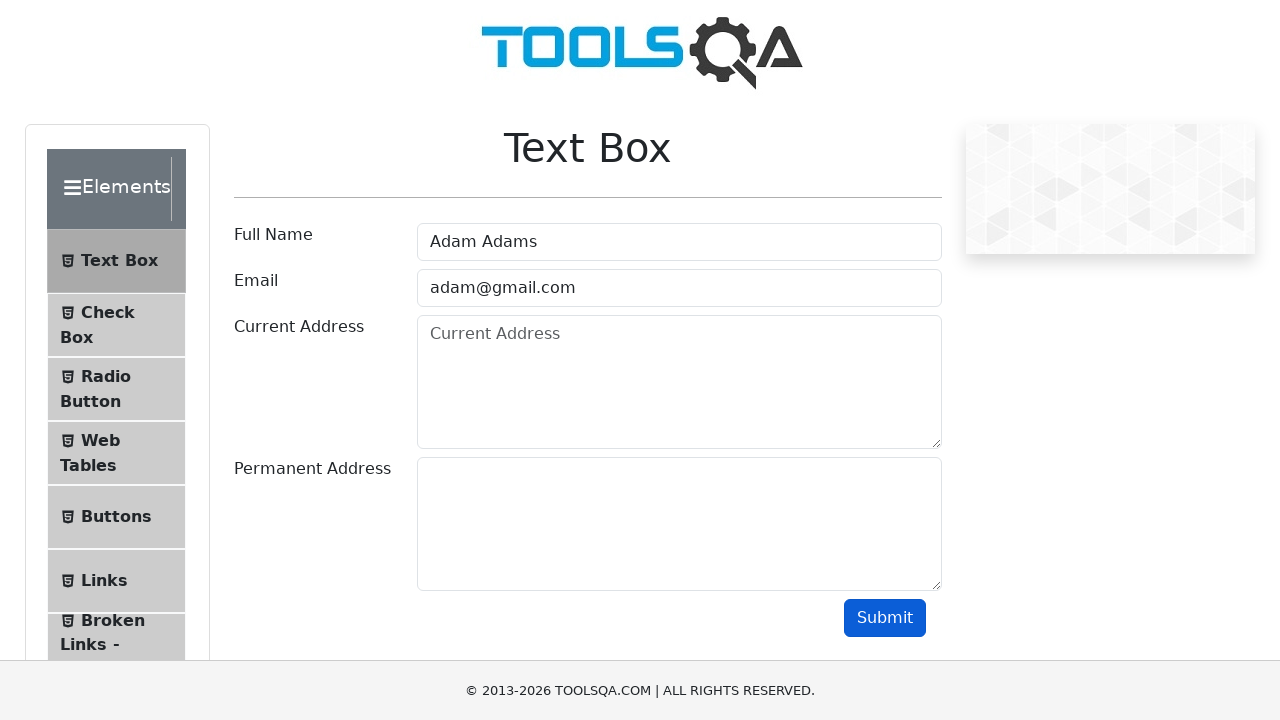